Tests that clicking the "Get started" link navigates to the docs intro page and shows the Installation heading

Starting URL: https://playwright.dev/

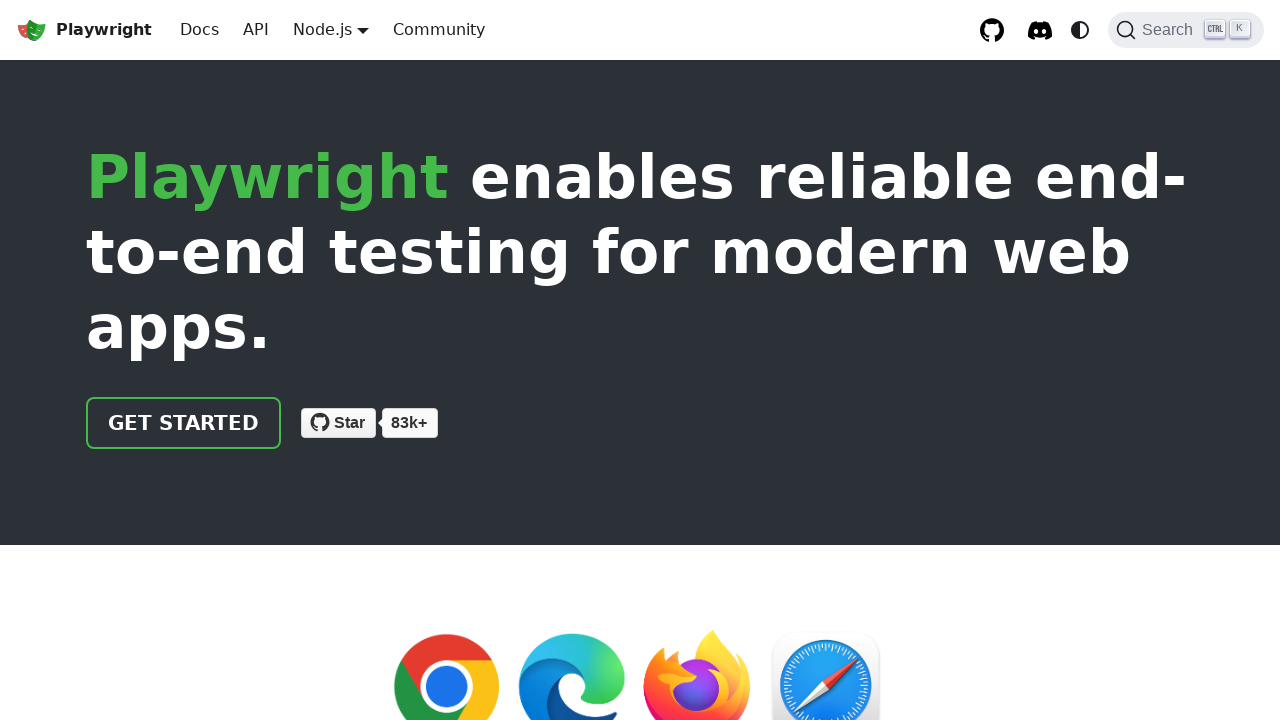

Clicked 'Get started' link at (184, 423) on internal:role=link[name="Get started"i]
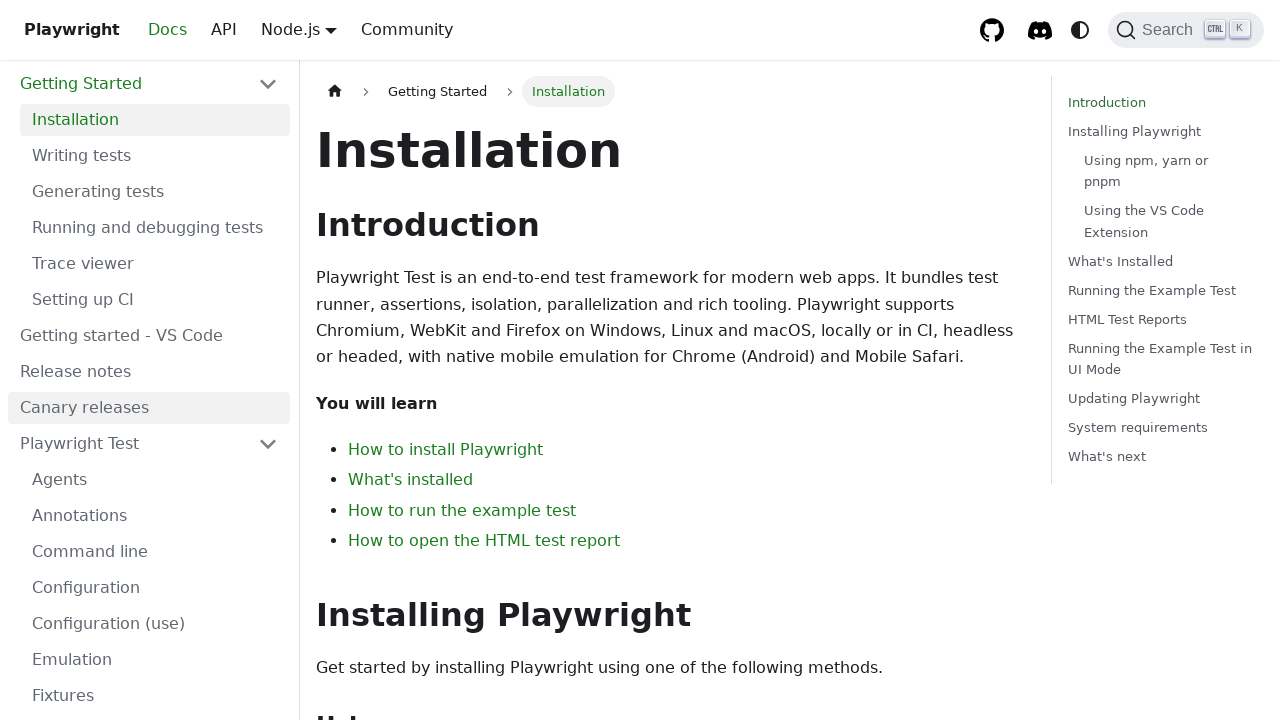

Verified URL navigated to docs/intro page
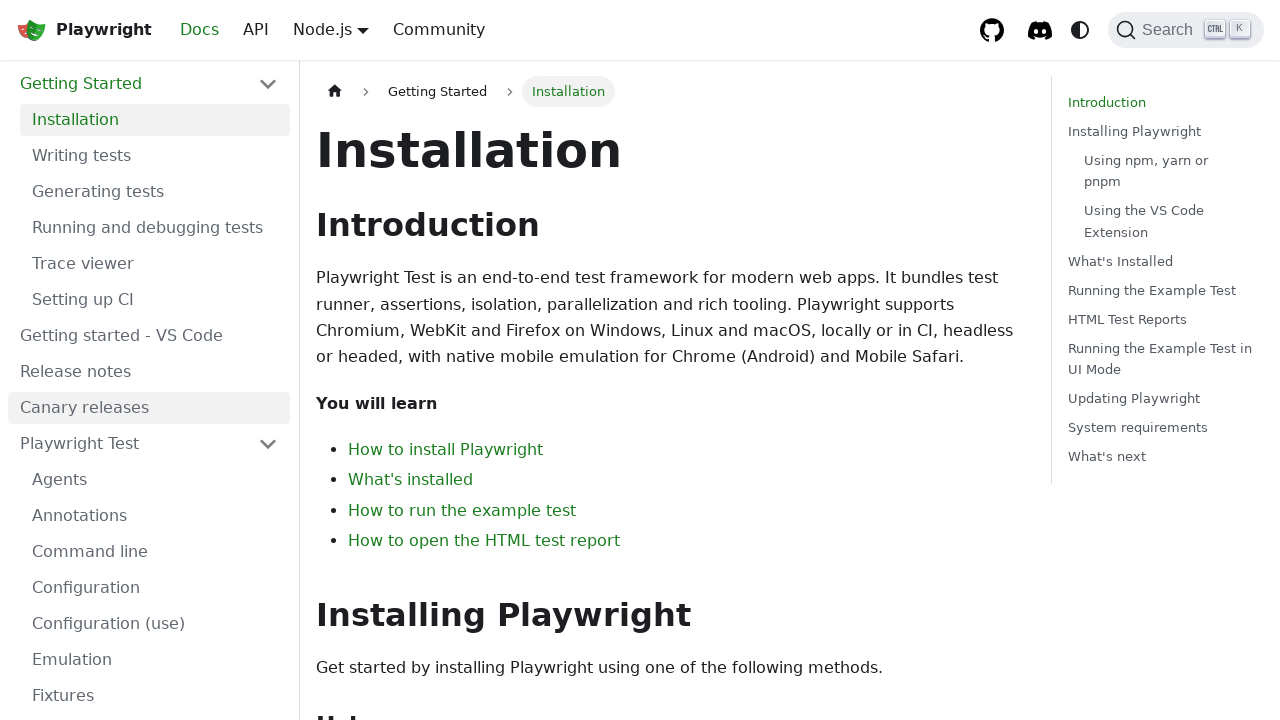

Verified 'Installation' heading is visible on the page
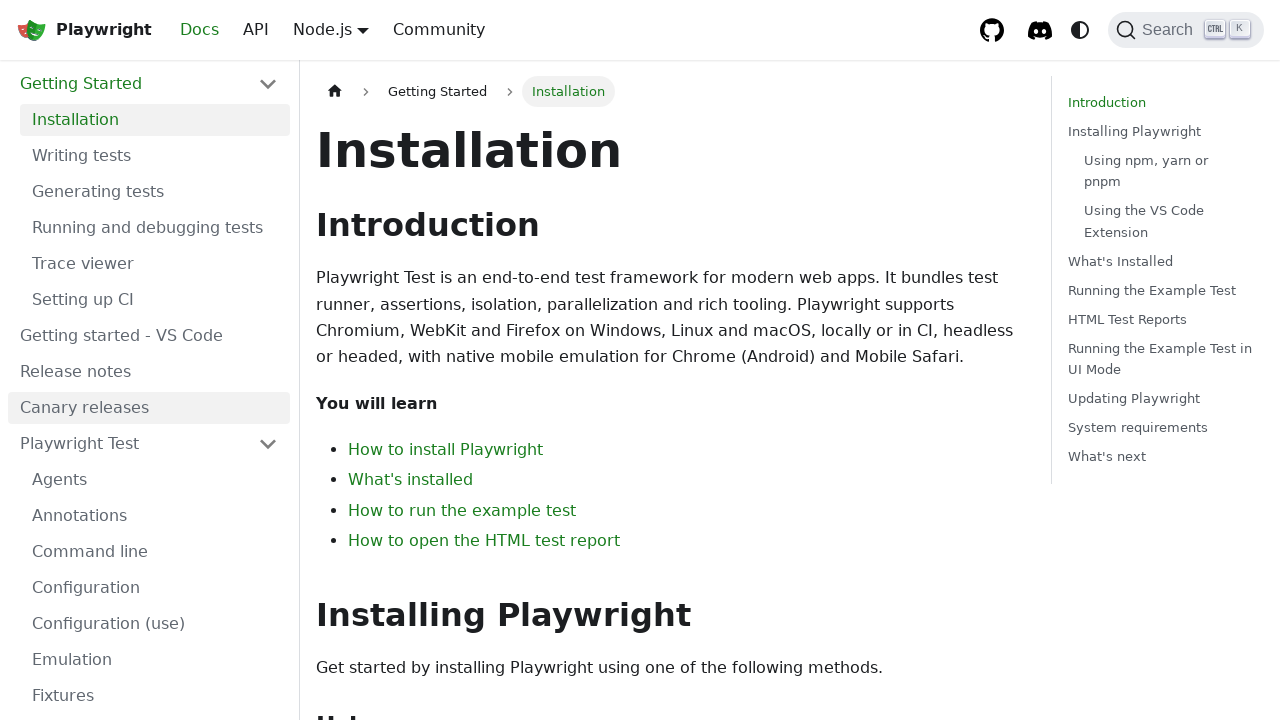

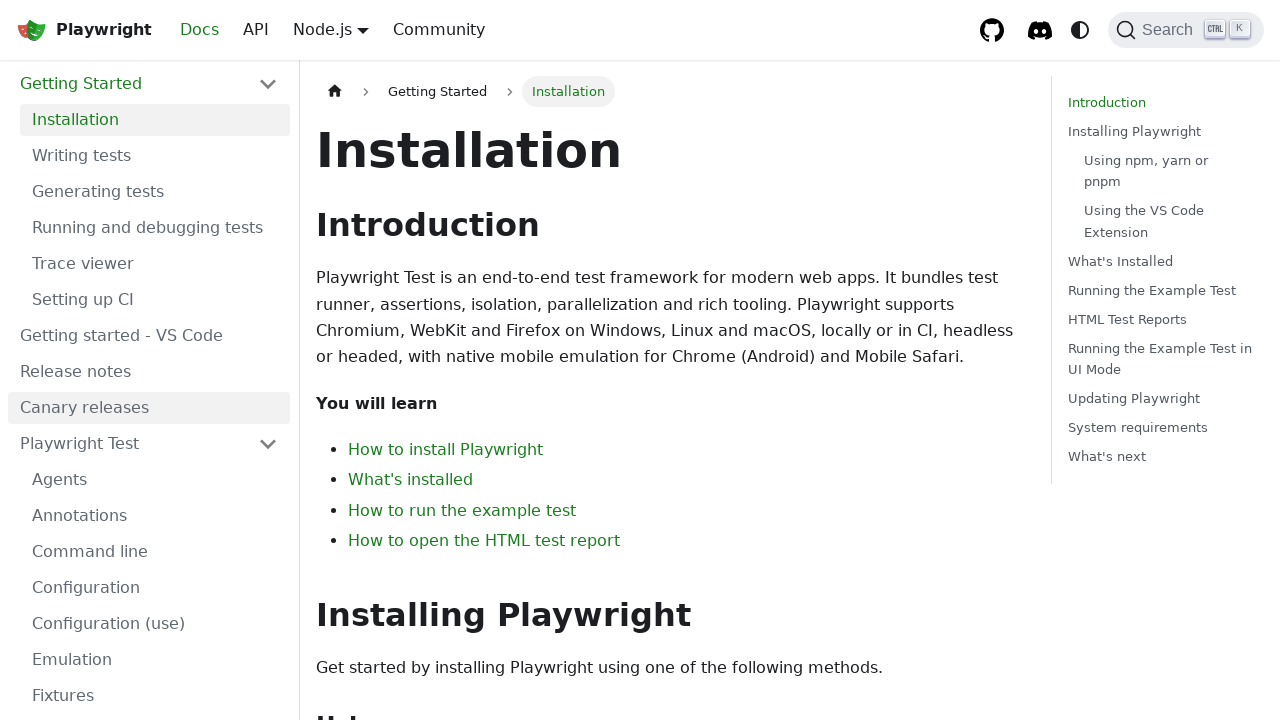